Navigates to a Chinese electricity pricing website (95598.cn), selects a province from the region selector, then navigates to the "Information Disclosure" section and clicks on "Electricity Price Standards" to view pricing information.

Starting URL: https://www.95598.cn/osgweb/index

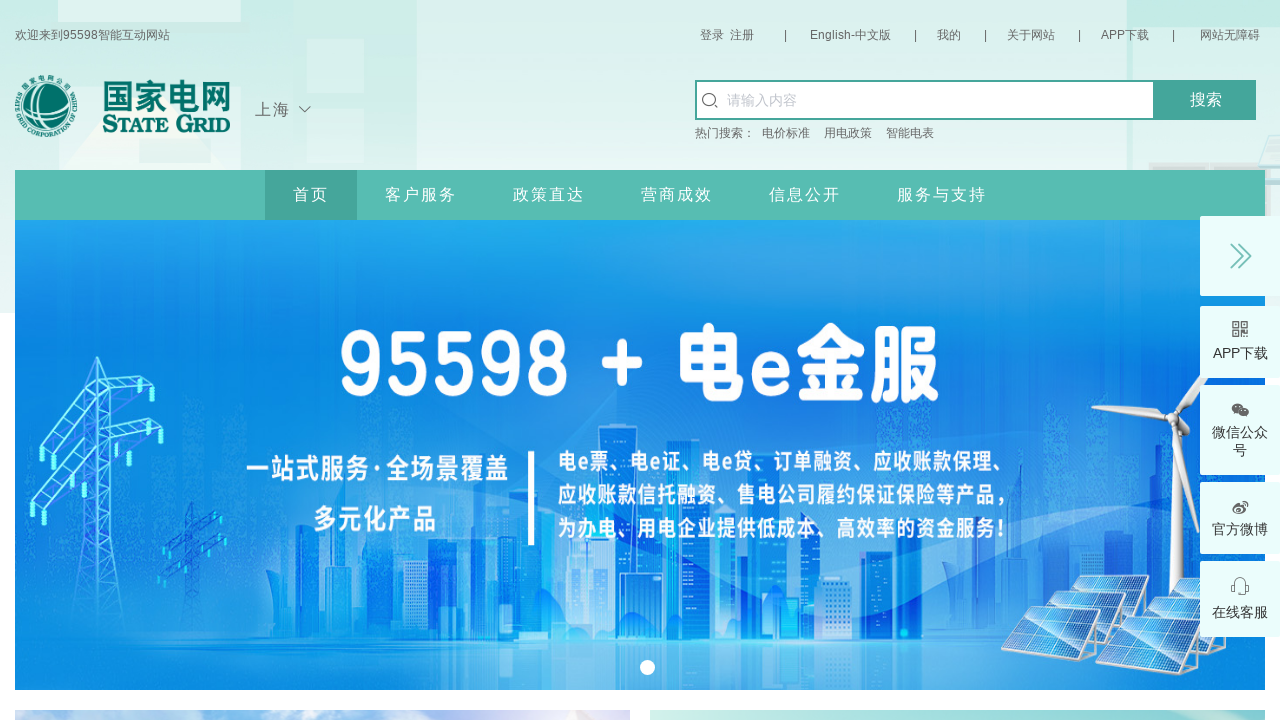

Waited for page to load (networkidle state)
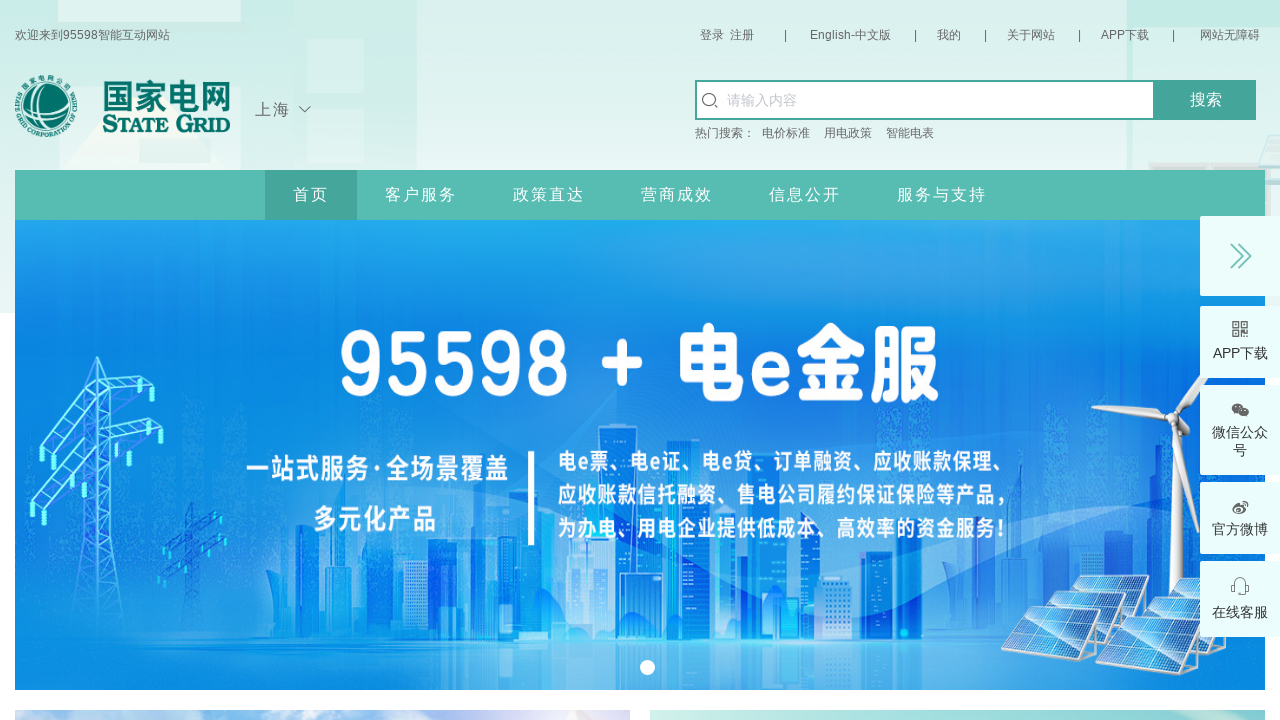

Region selector became visible
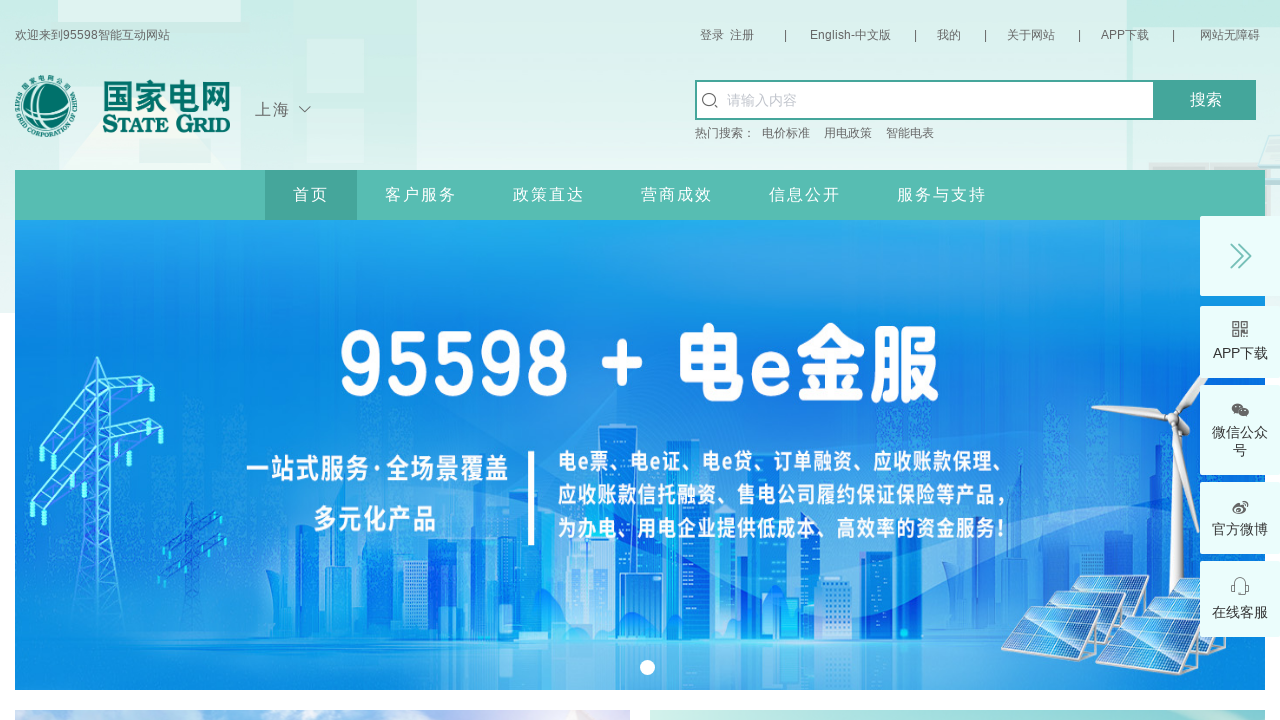

Clicked on region selector to open province list at (290, 110) on a.current.fsize16 >> nth=0
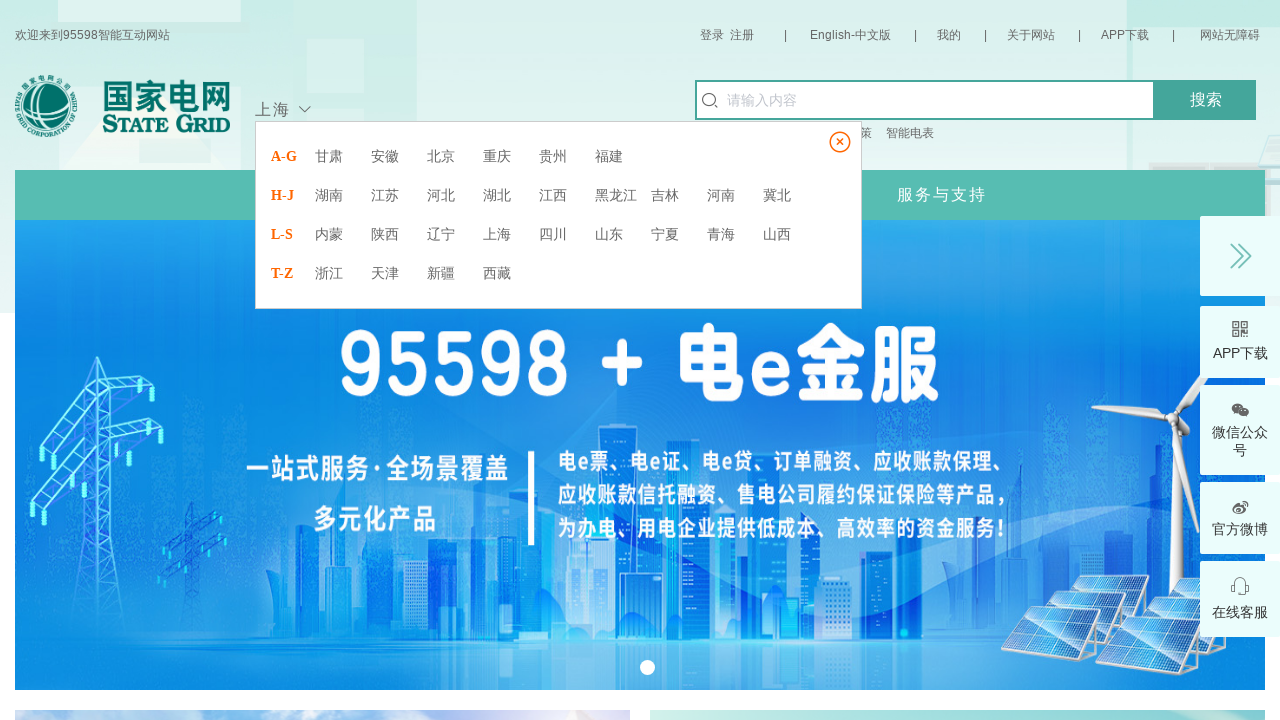

Province list appeared
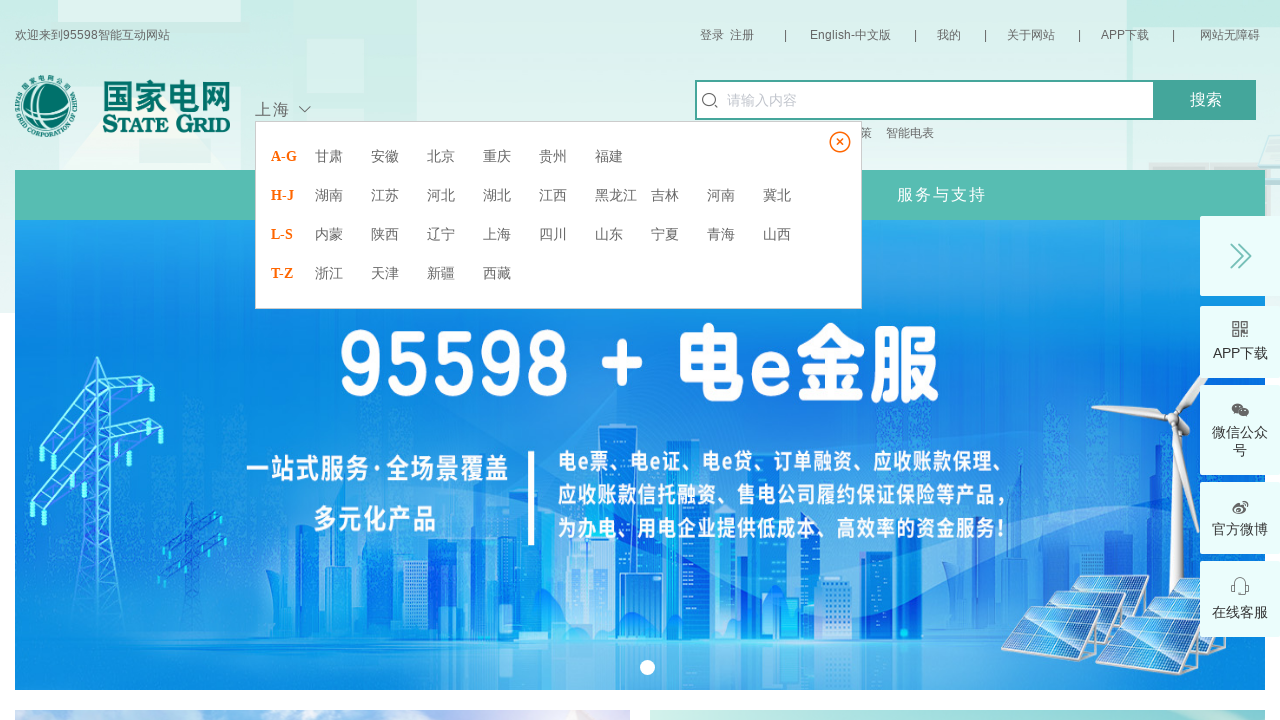

Selected first province from list at (329, 156) on a.f66.fsize14 >> nth=0
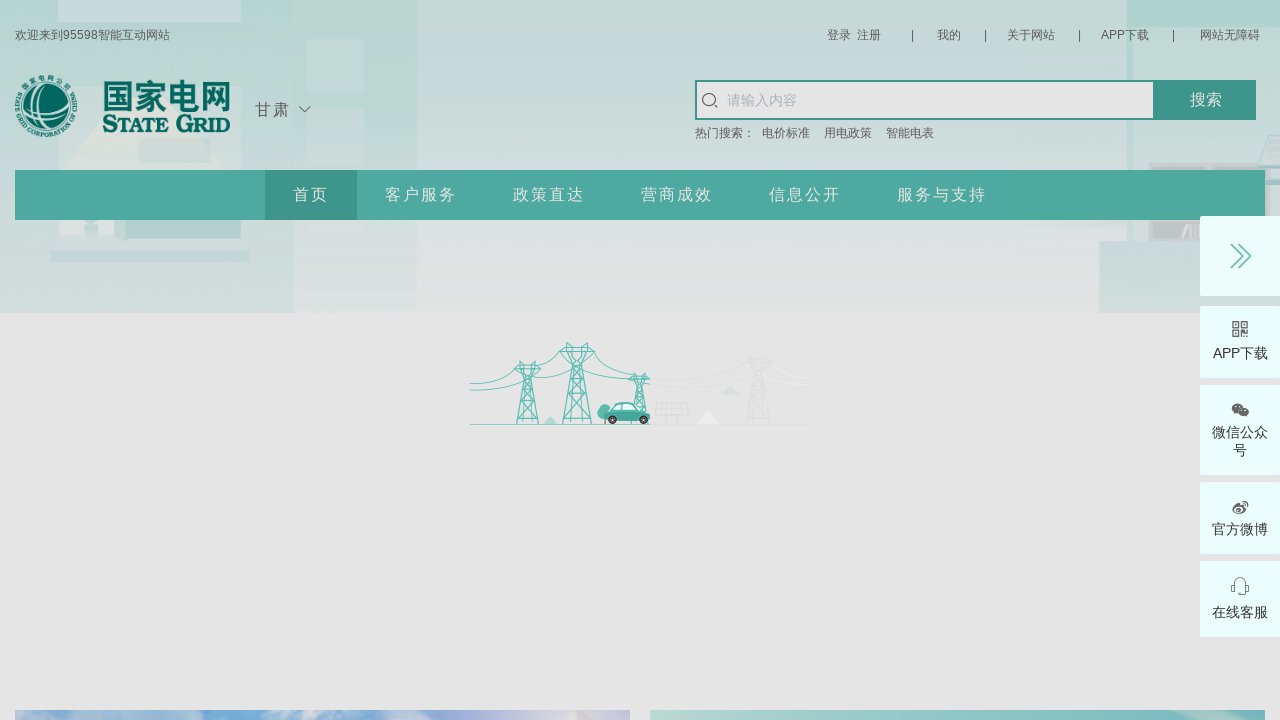

Waited for page to update after province selection
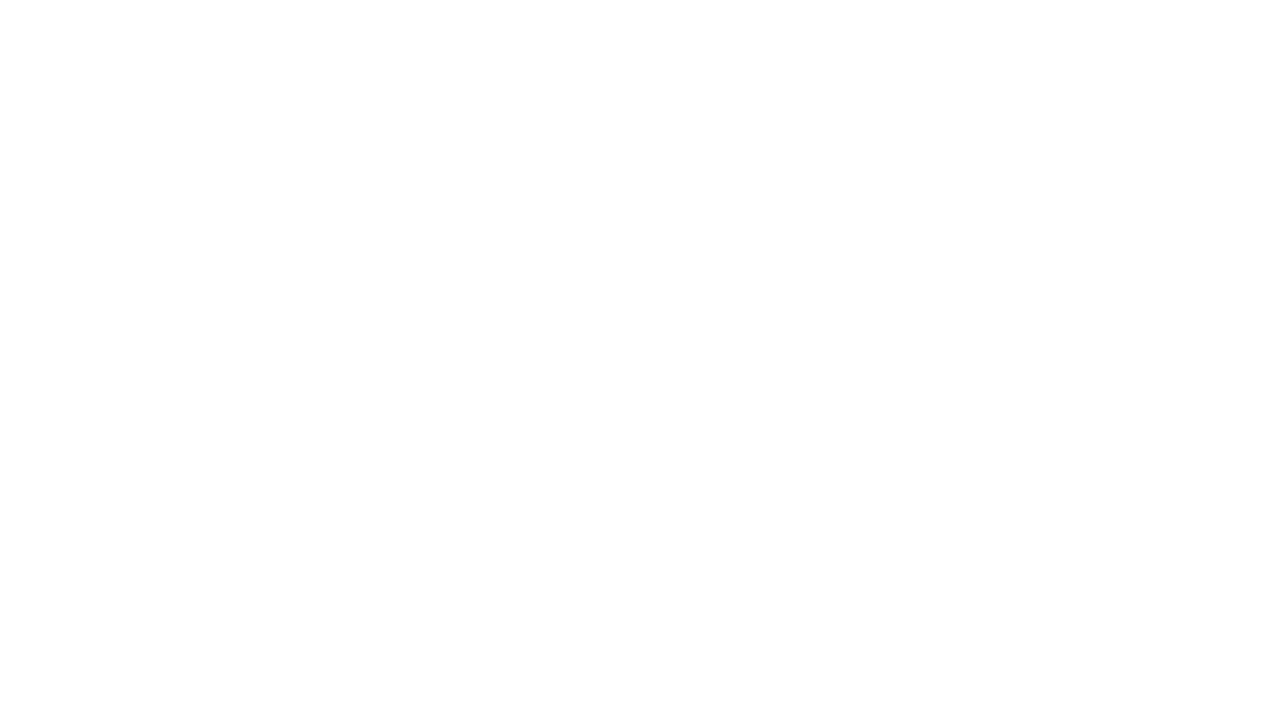

Information Disclosure menu item became visible
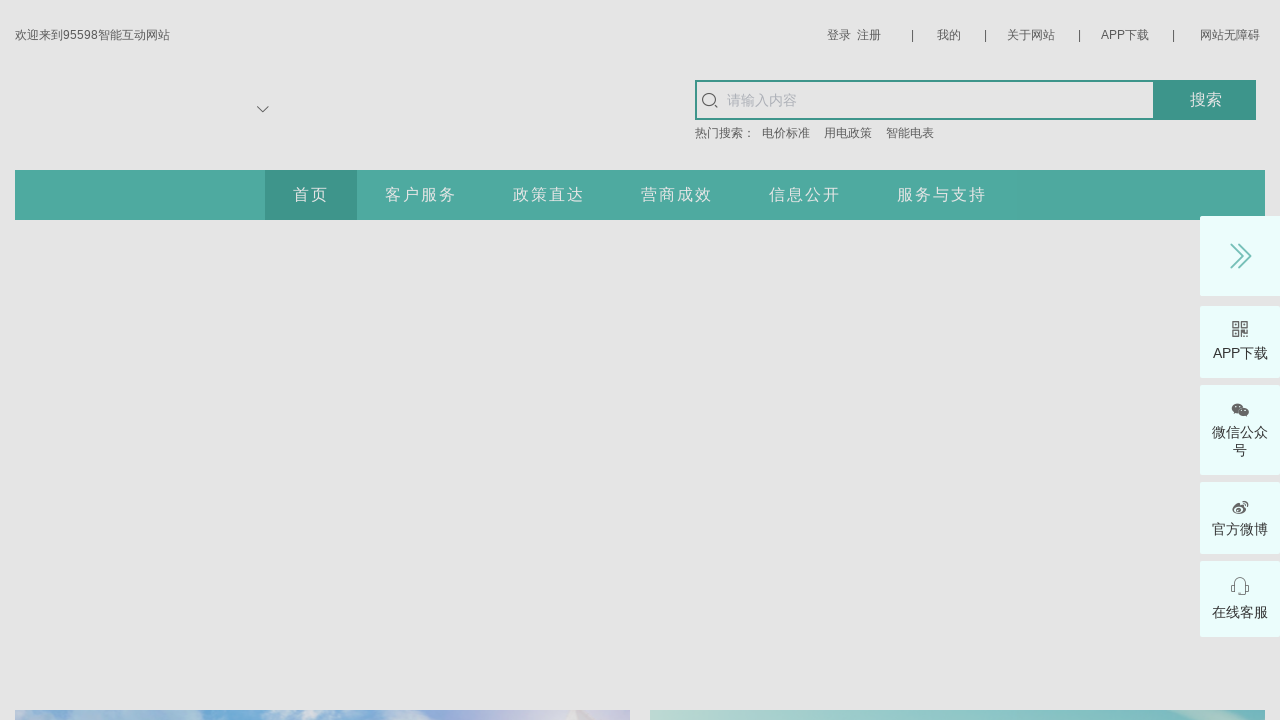

Clicked on Information Disclosure menu item at (805, 195) on span#right-class:has-text('信息公开')
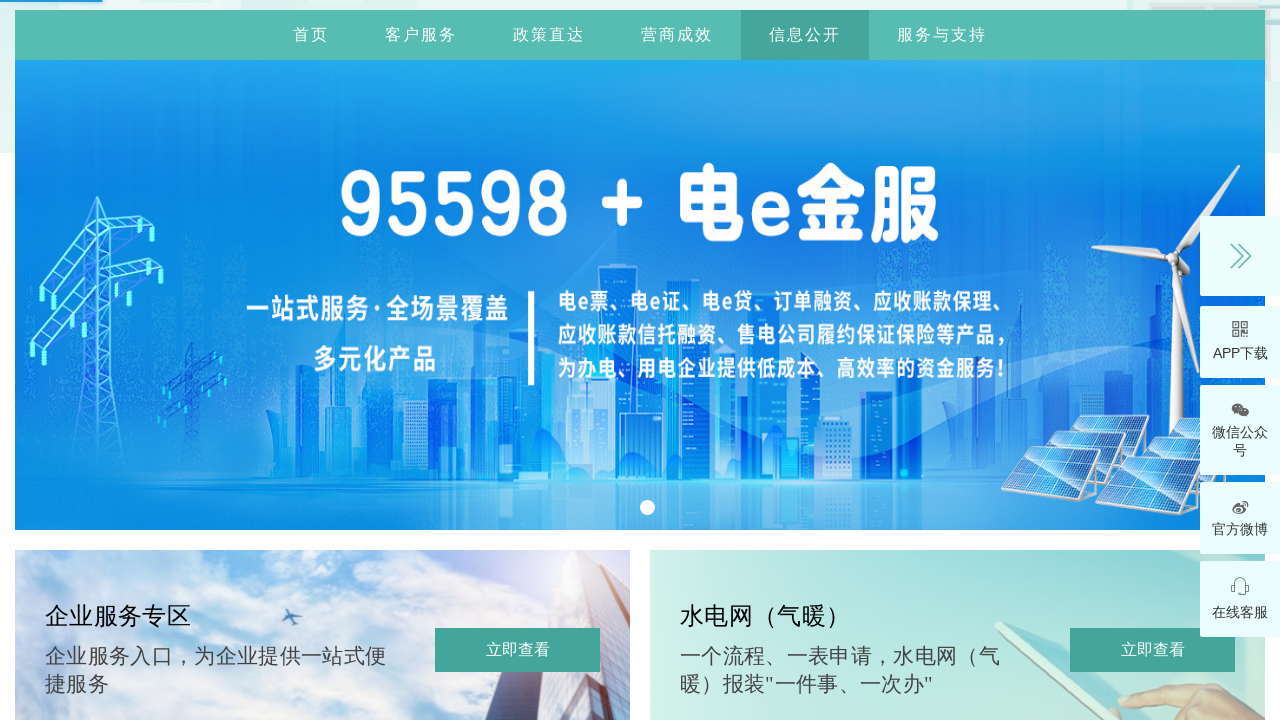

Waited for submenu to appear
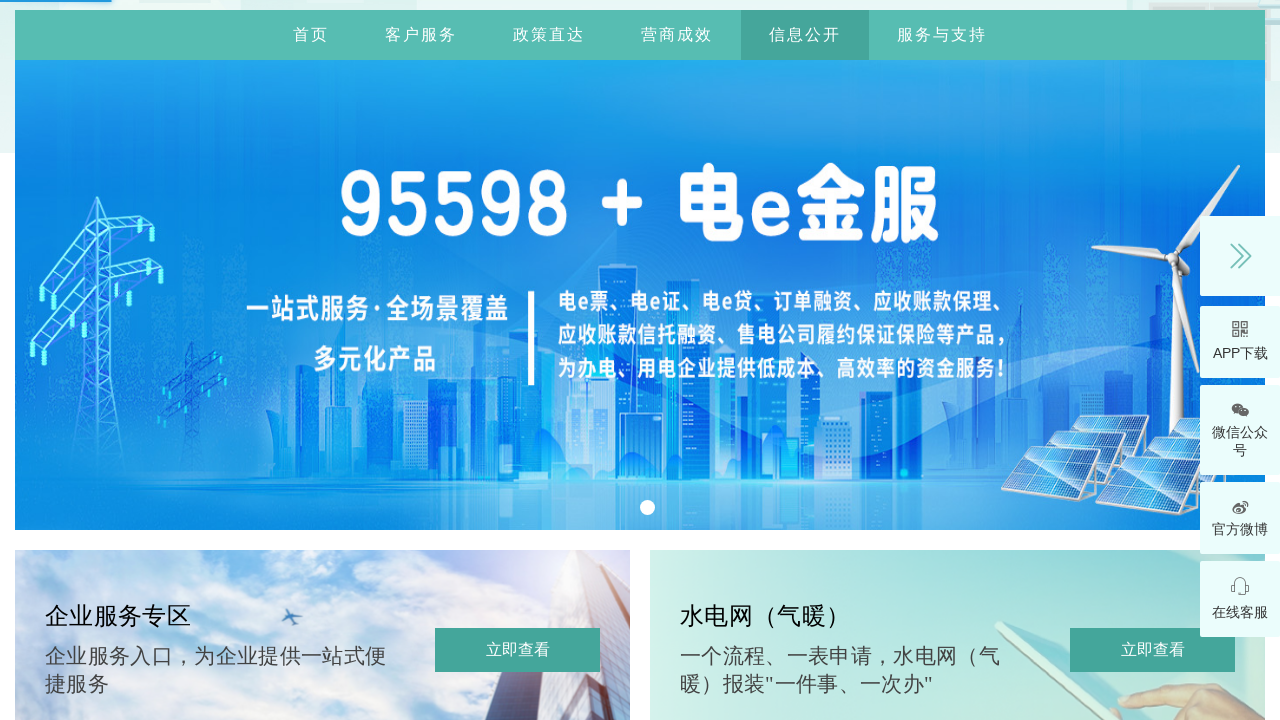

Electricity Price Standards link became visible
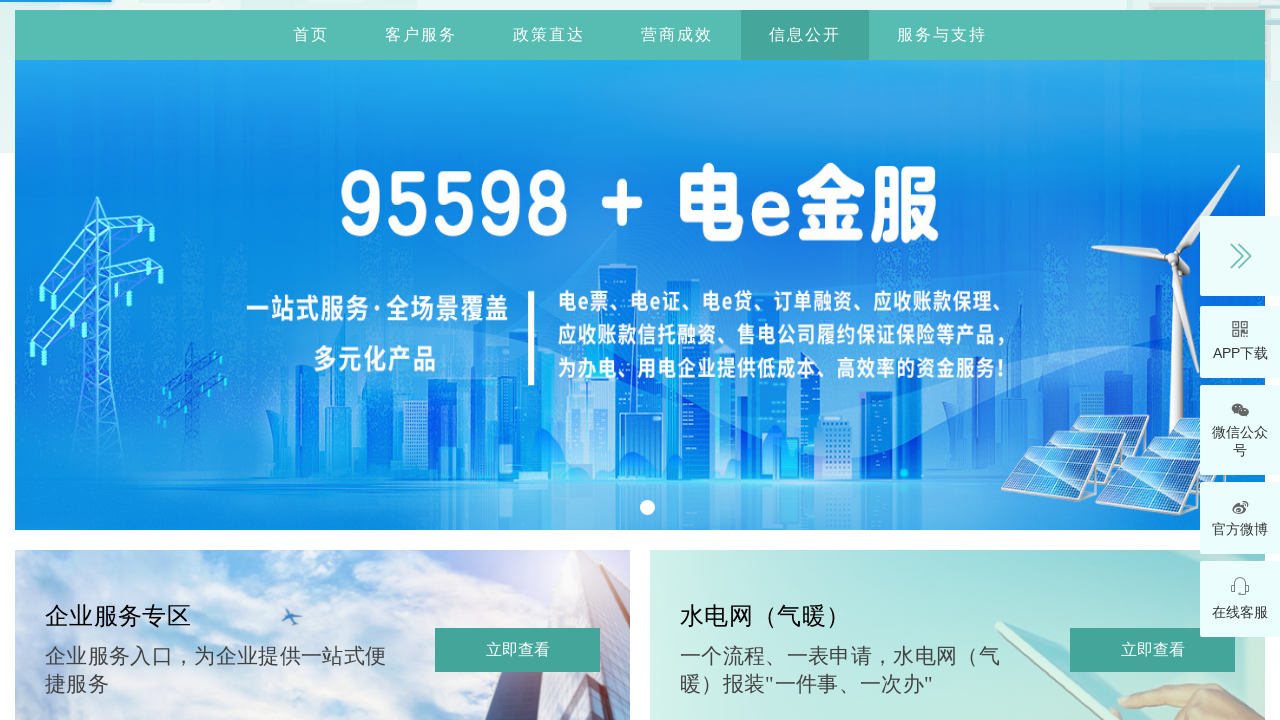

Clicked on Electricity Price Standards link at (786, 134) on a:has-text('电价标准')
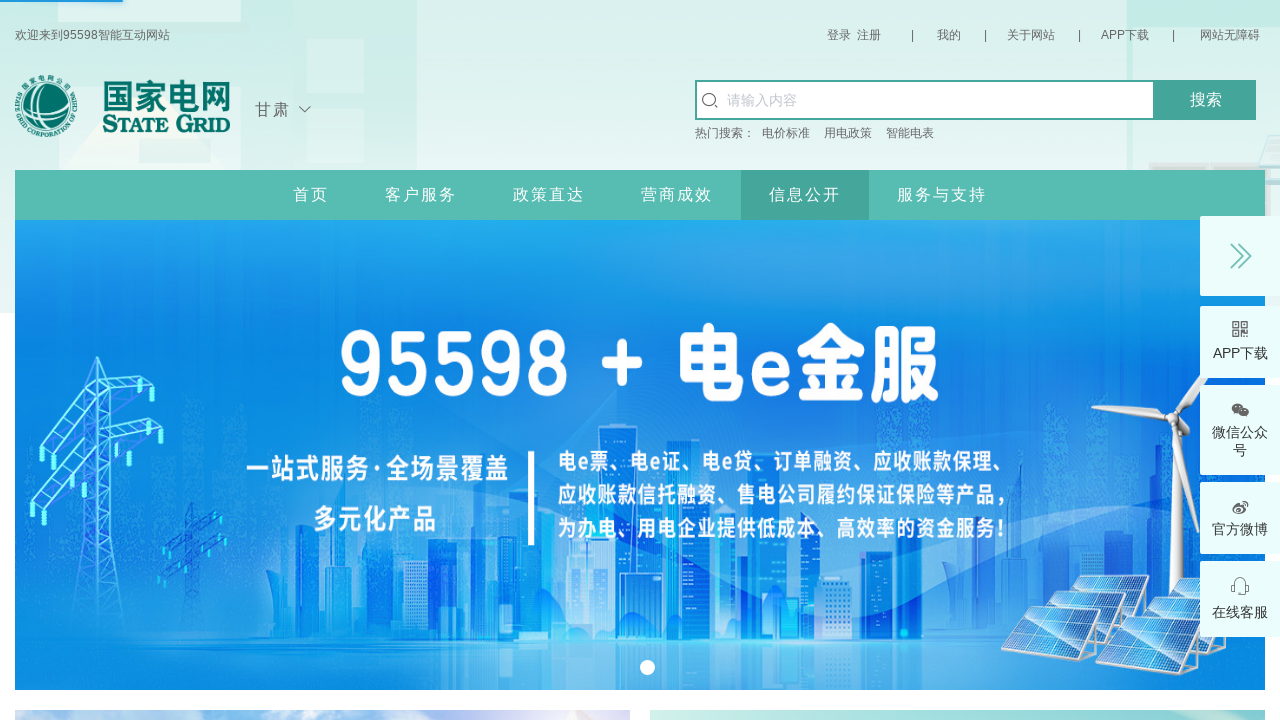

Electricity price standards page loaded (networkidle state)
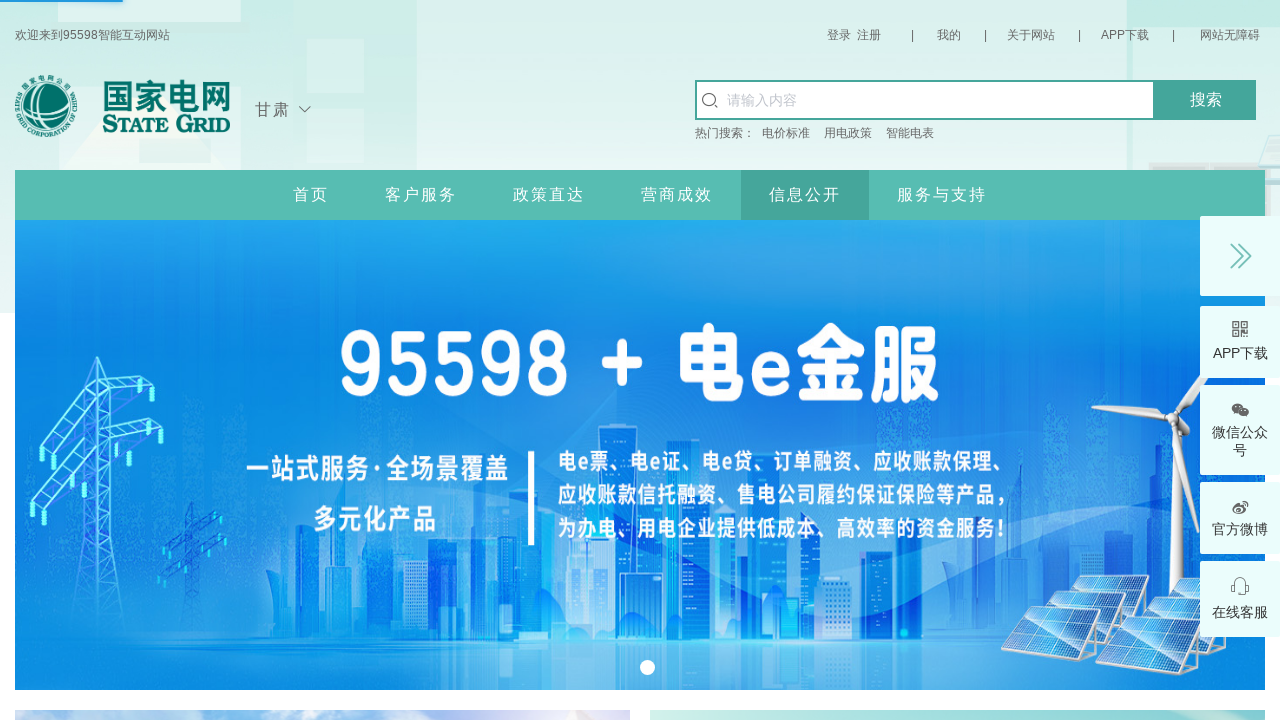

Pricing table body wrapper loaded
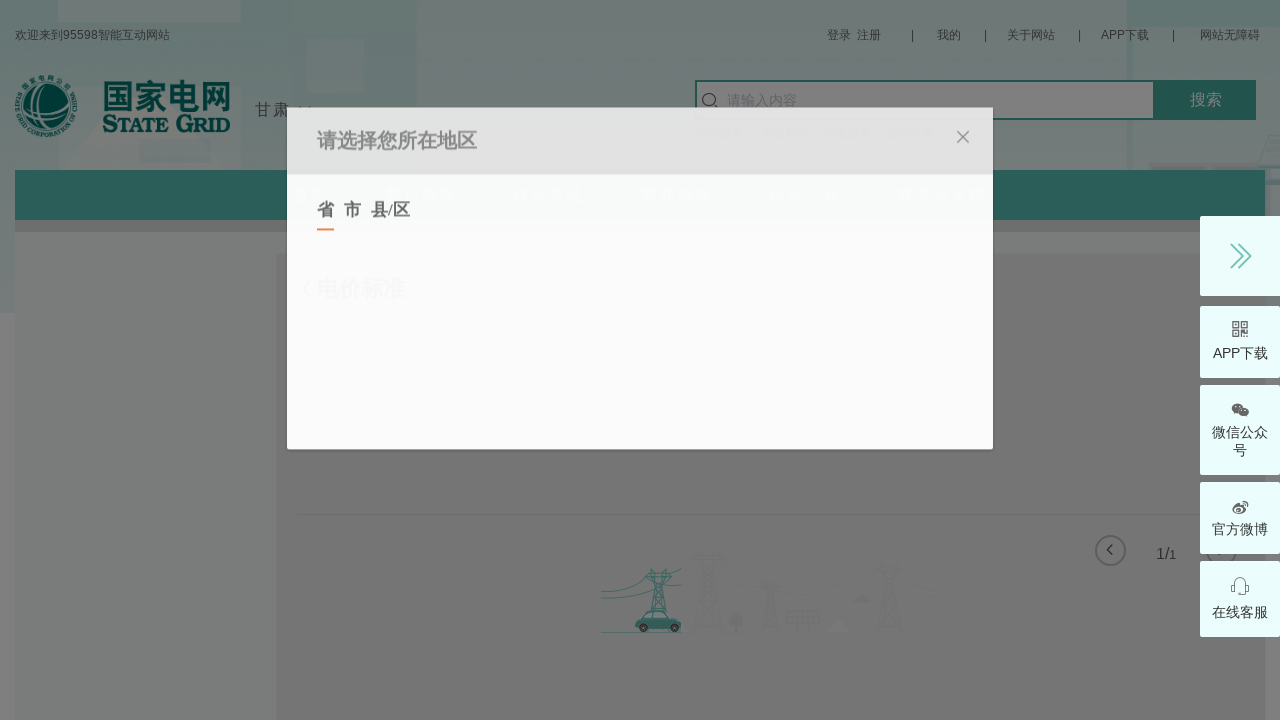

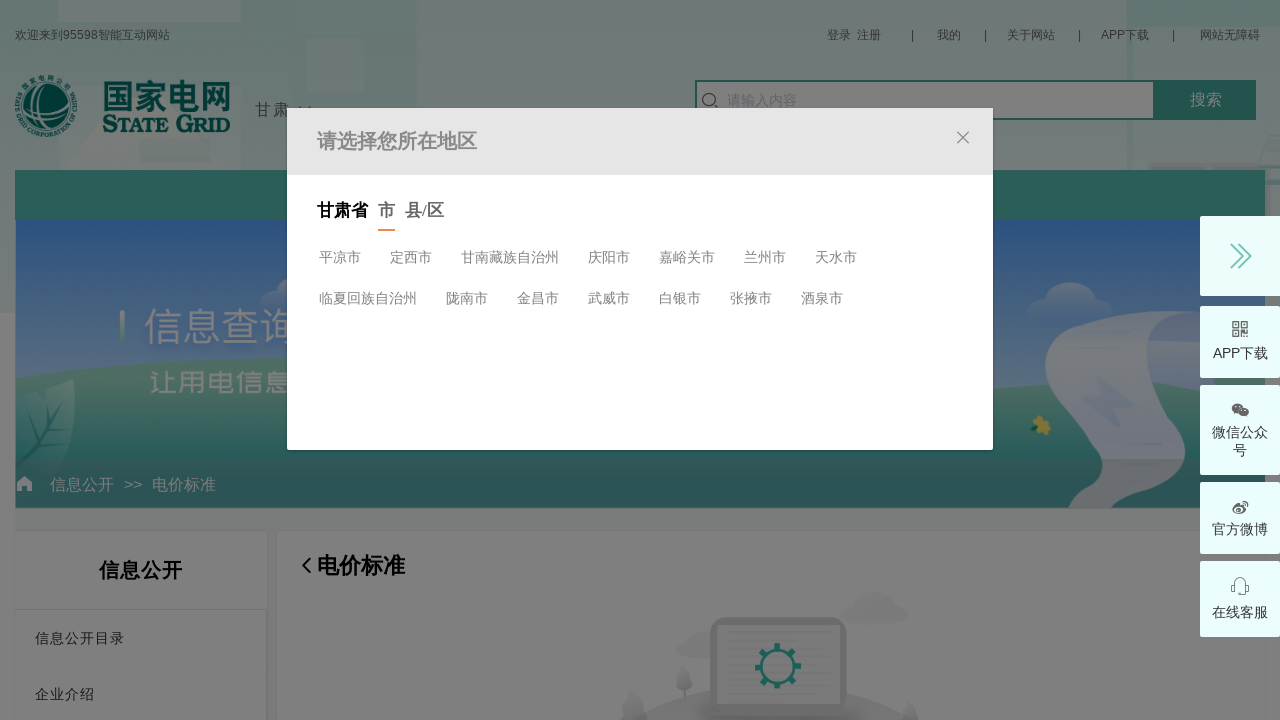